Tests JavaScript prompt dialog handling by clicking a button to trigger a prompt, entering text into the prompt, accepting it, and verifying the result is displayed on the page.

Starting URL: https://the-internet.herokuapp.com/javascript_alerts

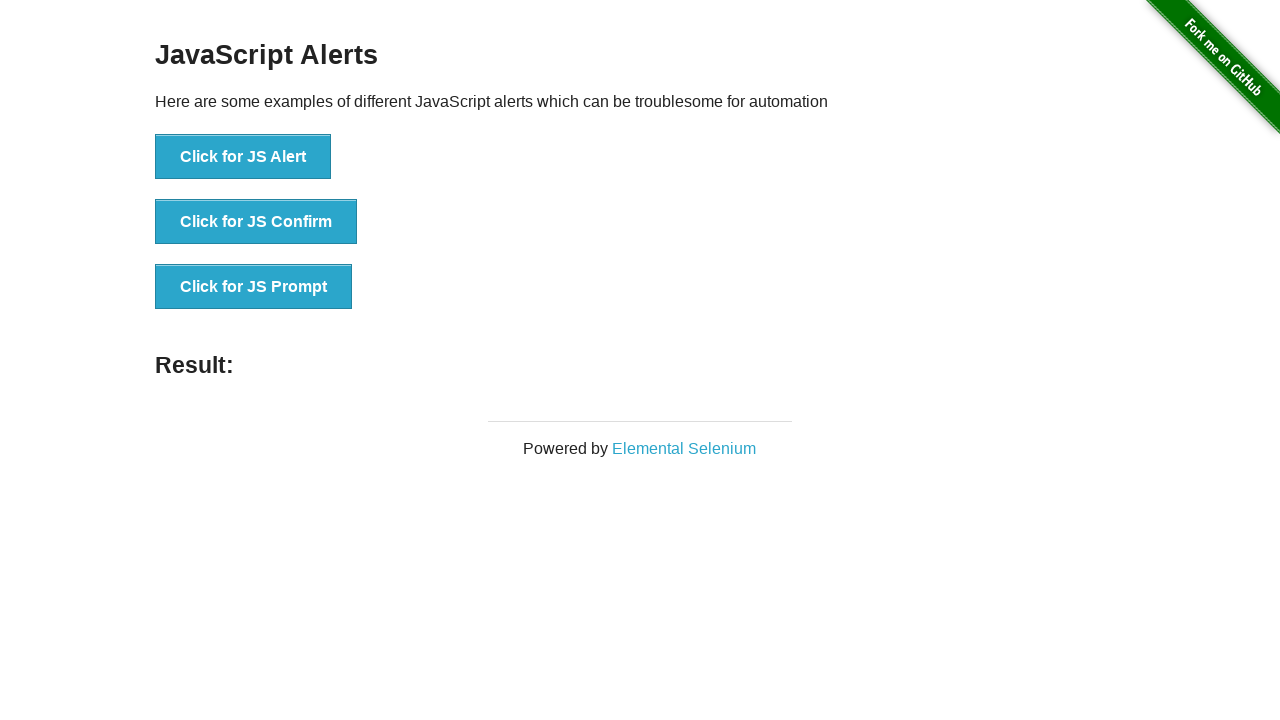

Clicked button to trigger prompt dialog at (254, 287) on xpath=//button[@onclick='jsPrompt()']
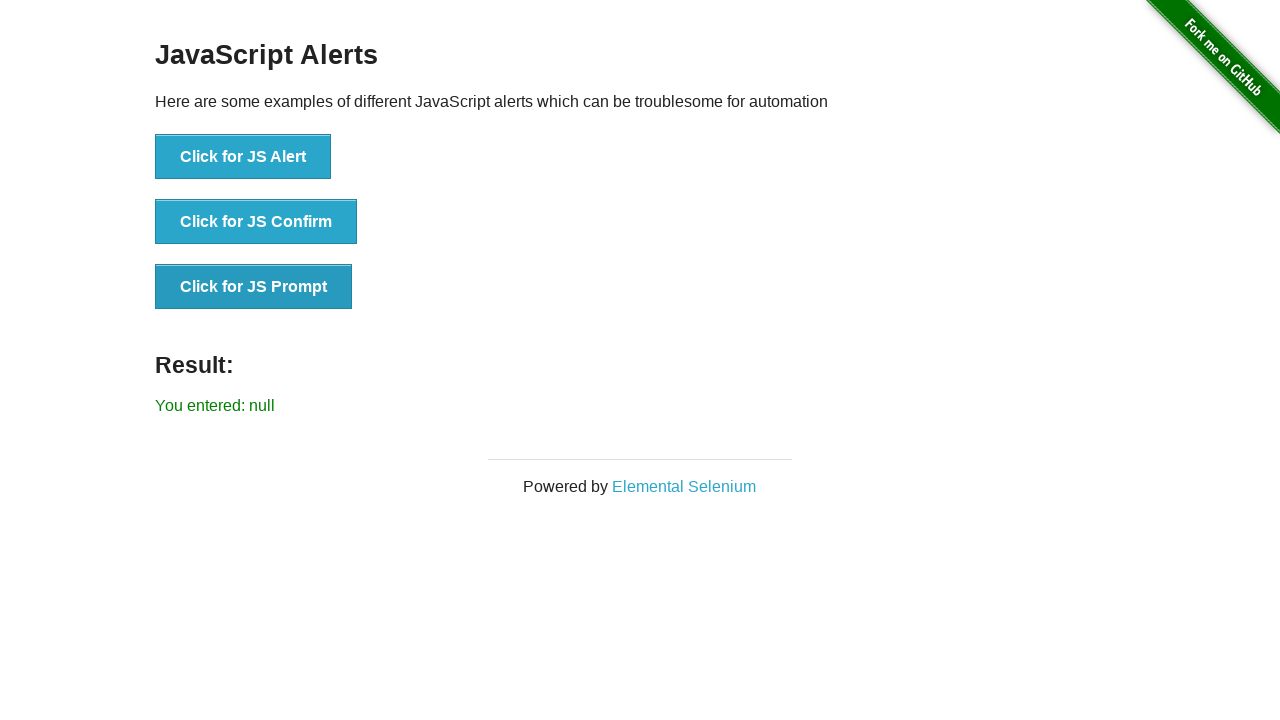

Set up dialog handler to accept prompt with text 'Mainak is stronger smarter better'
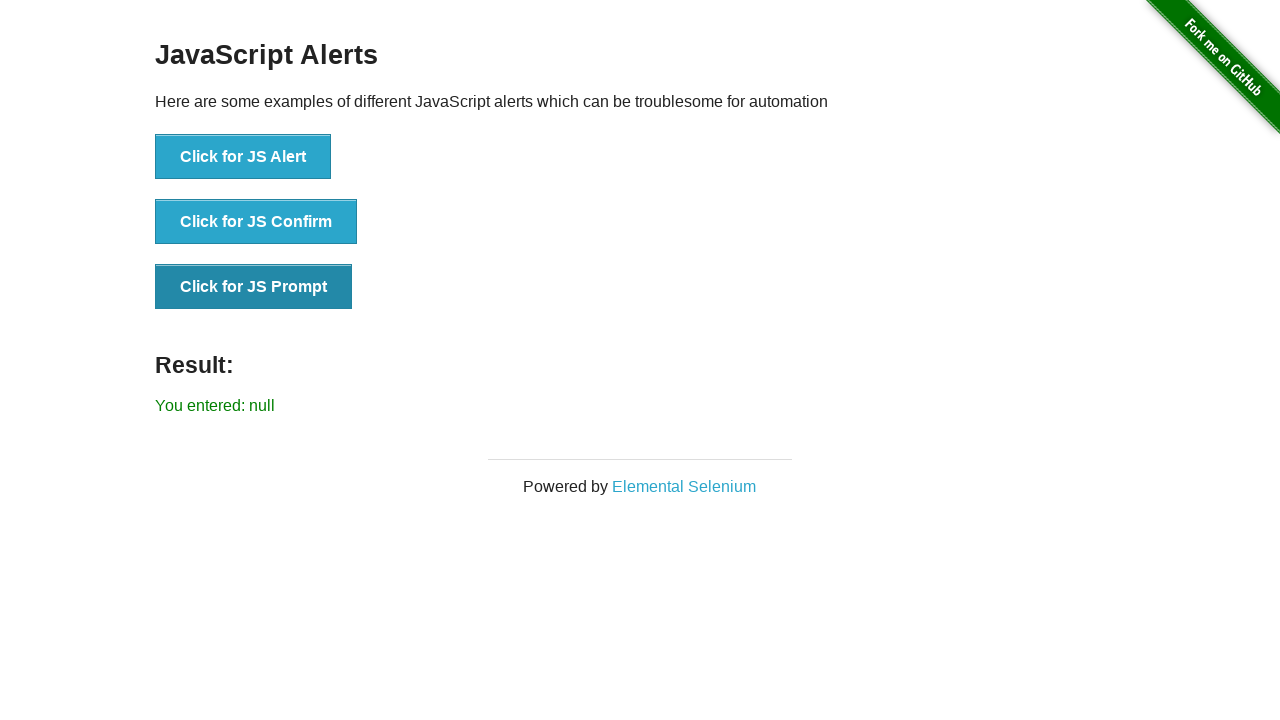

Clicked button again to trigger prompt dialog with handler active at (254, 287) on xpath=//button[@onclick='jsPrompt()']
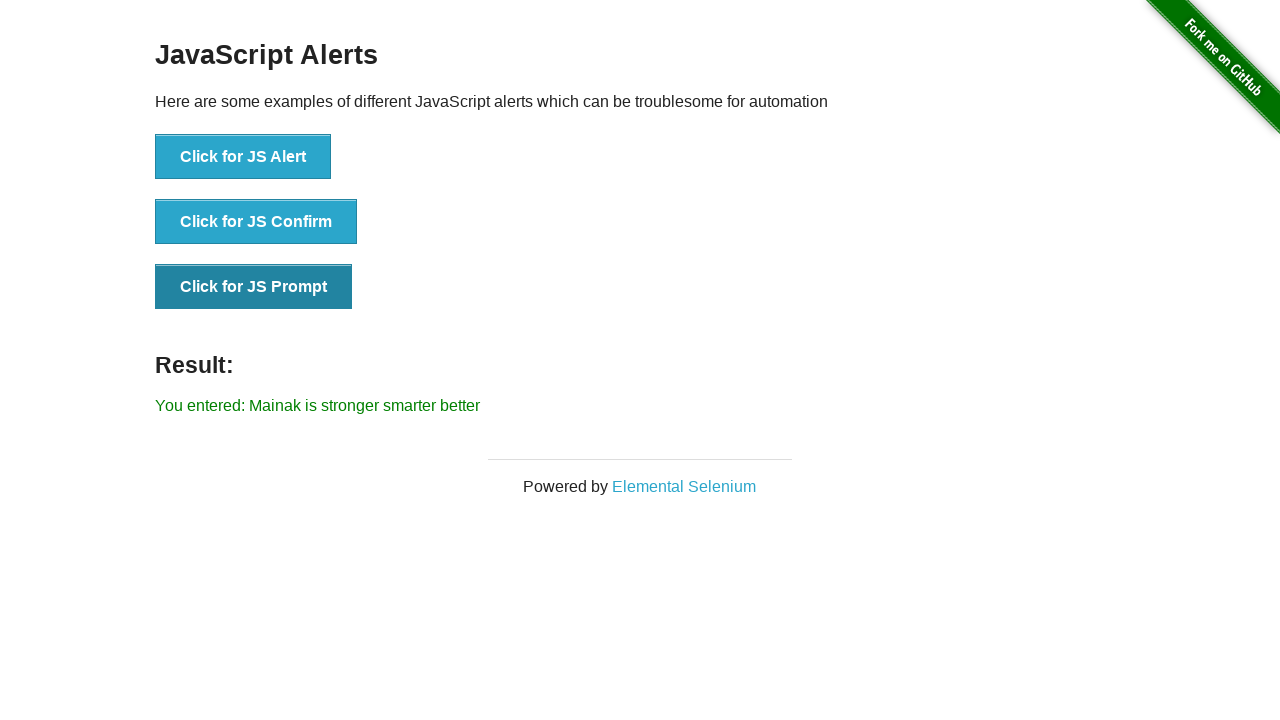

Result element loaded on page
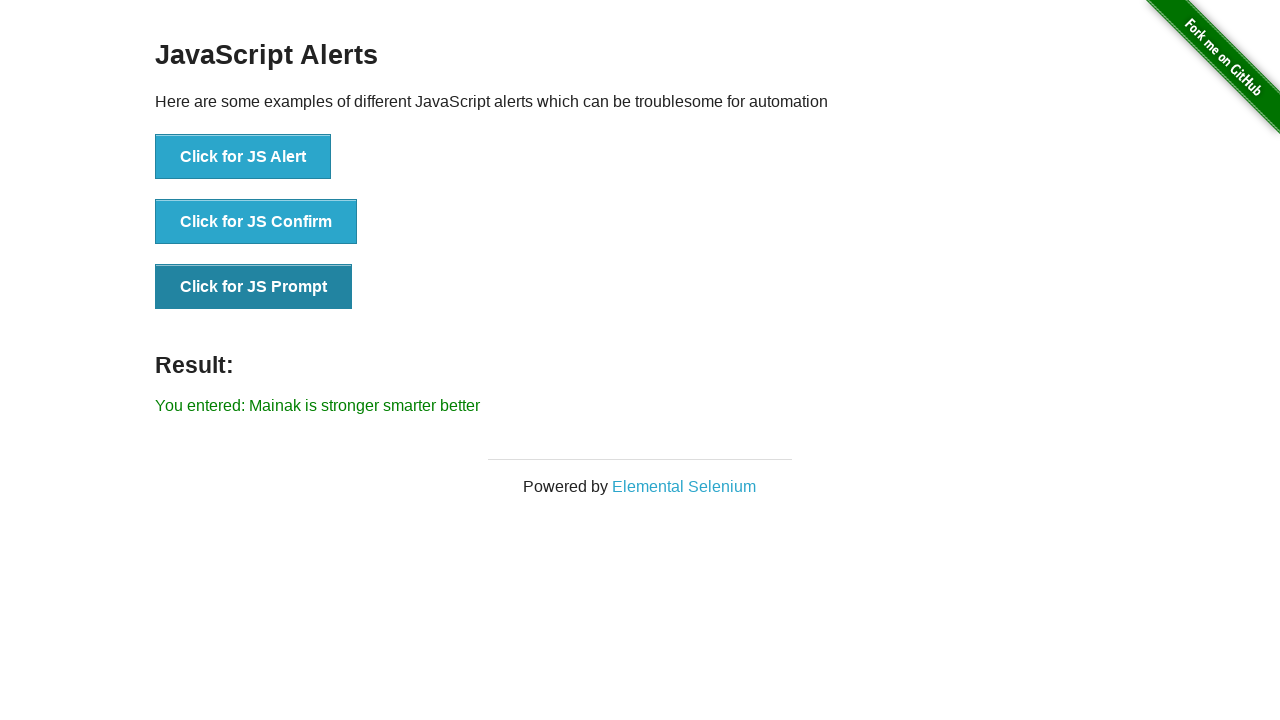

Retrieved result text: You entered: Mainak is stronger smarter better
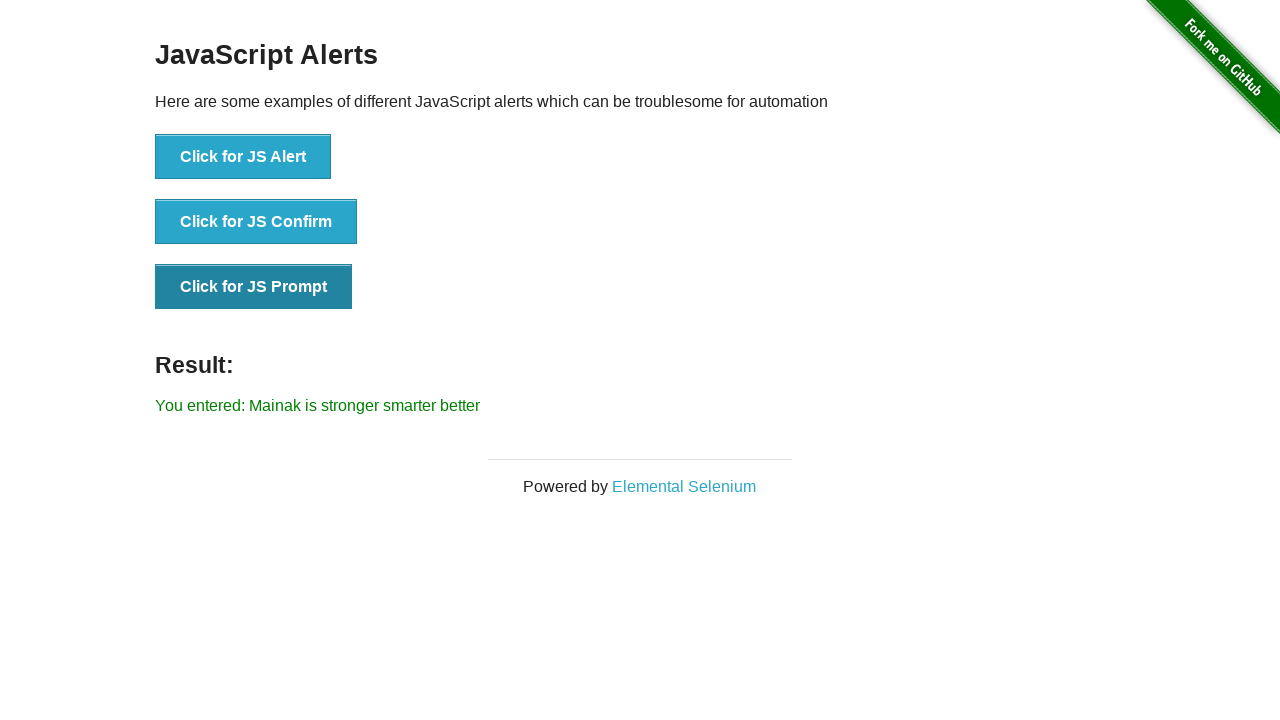

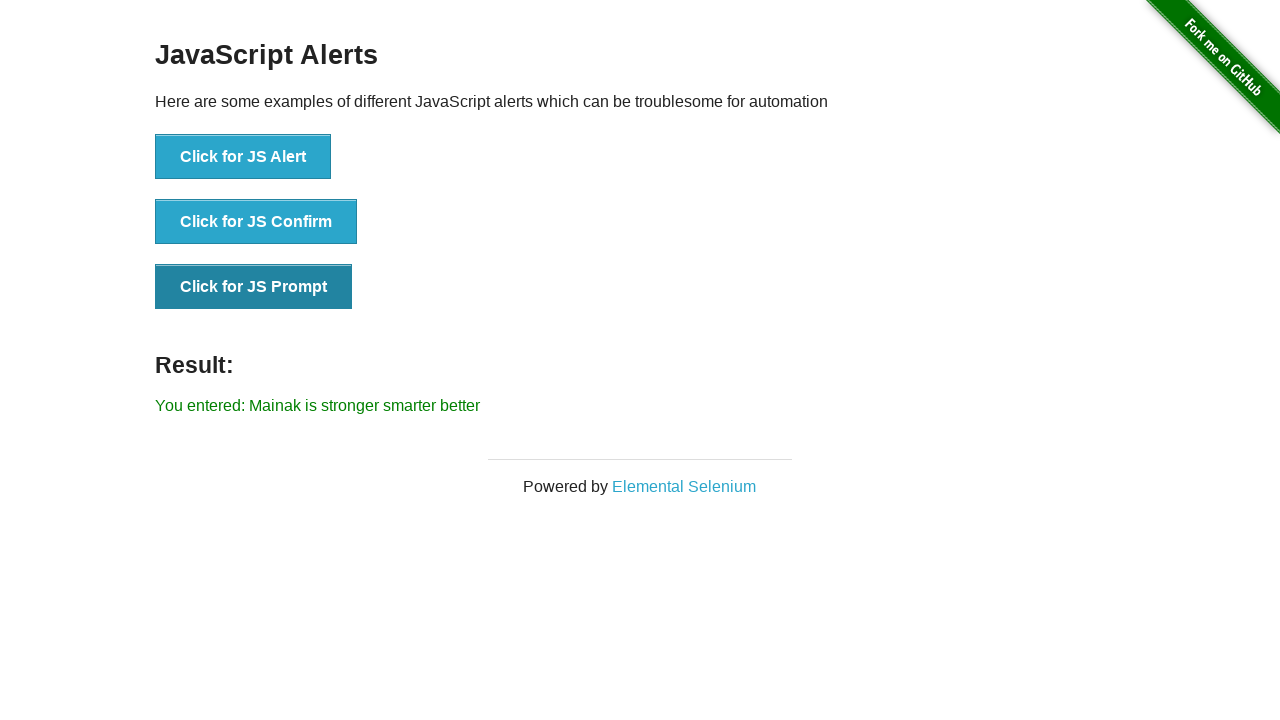